Tests dropdown selection and alert handling functionality by selecting an option from a dropdown menu and handling a JavaScript alert after entering a name

Starting URL: https://rahulshettyacademy.com/AutomationPractice/

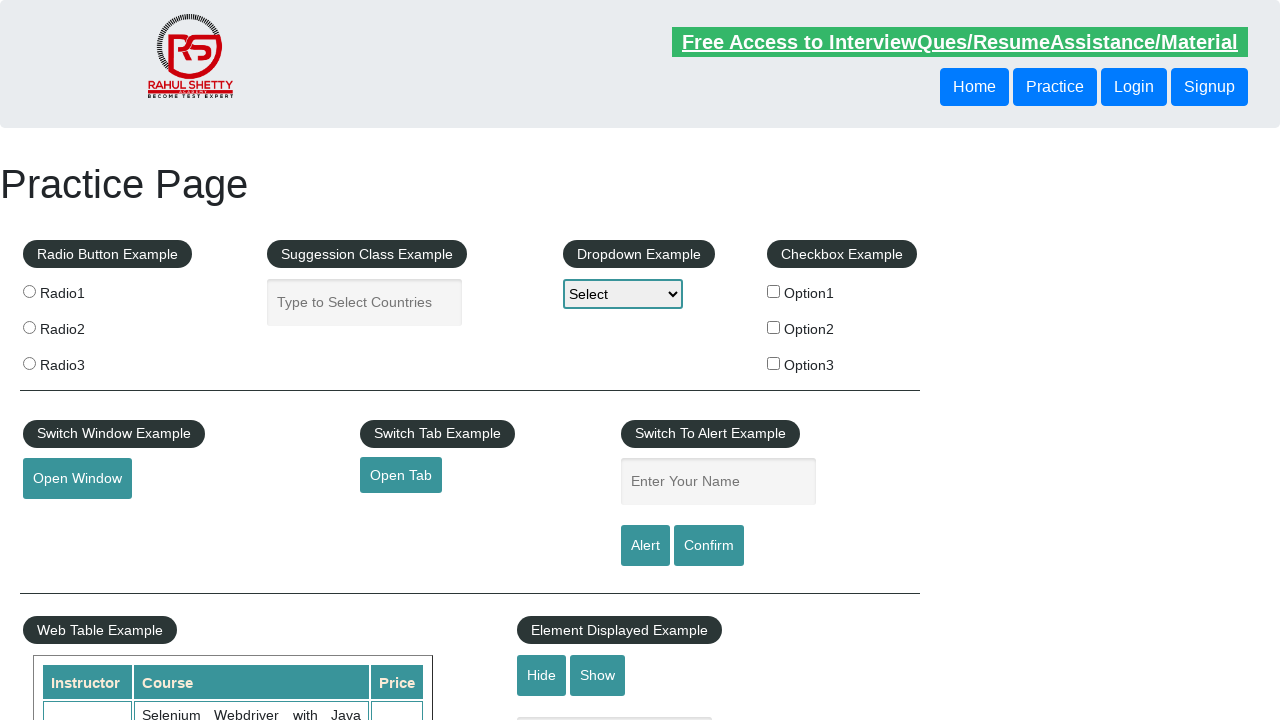

Selected 'Option3' from the dropdown menu on #dropdown-class-example
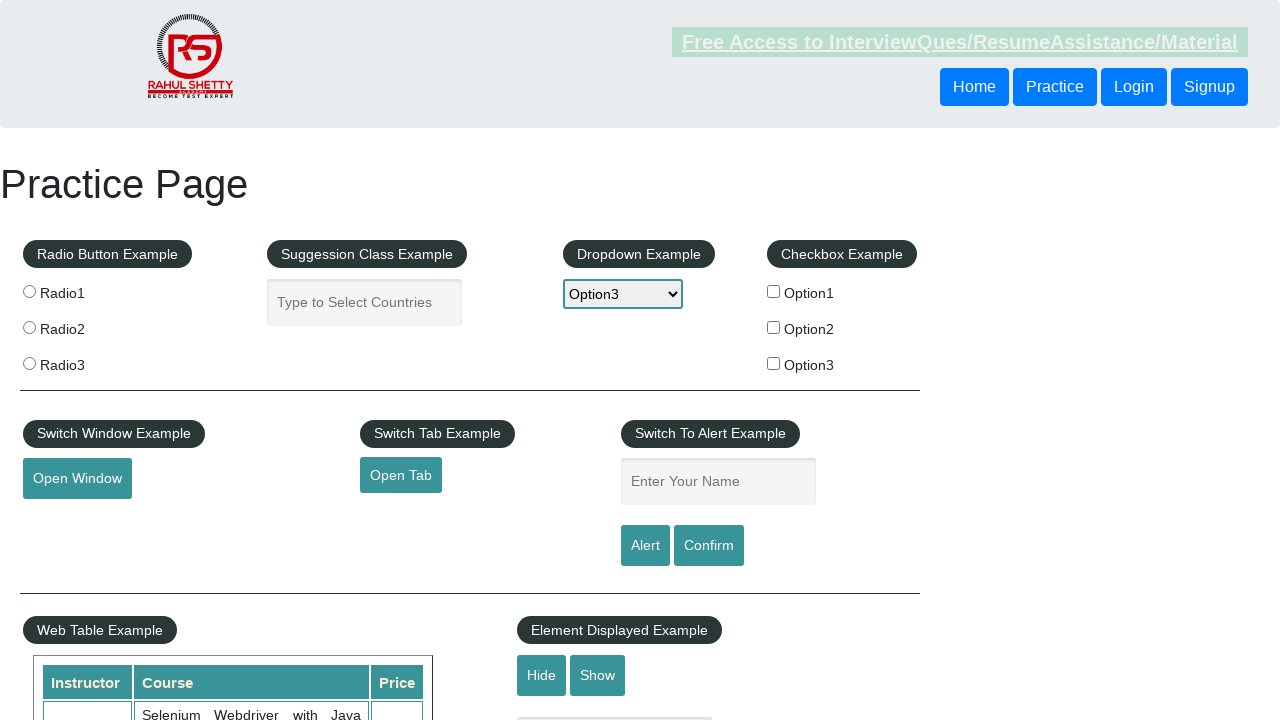

Entered 'Sahil' in the name input field on //input[@id='name'][@name='enter-name']
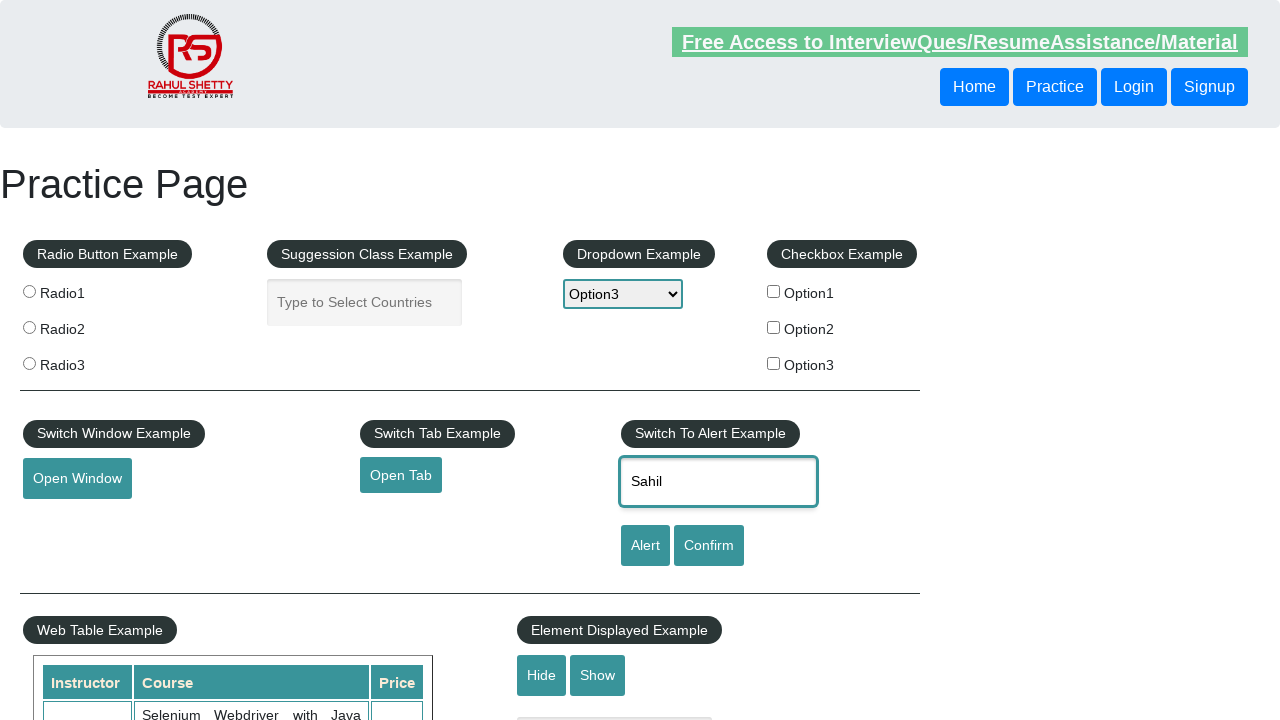

Set up alert dialog handler to accept alerts
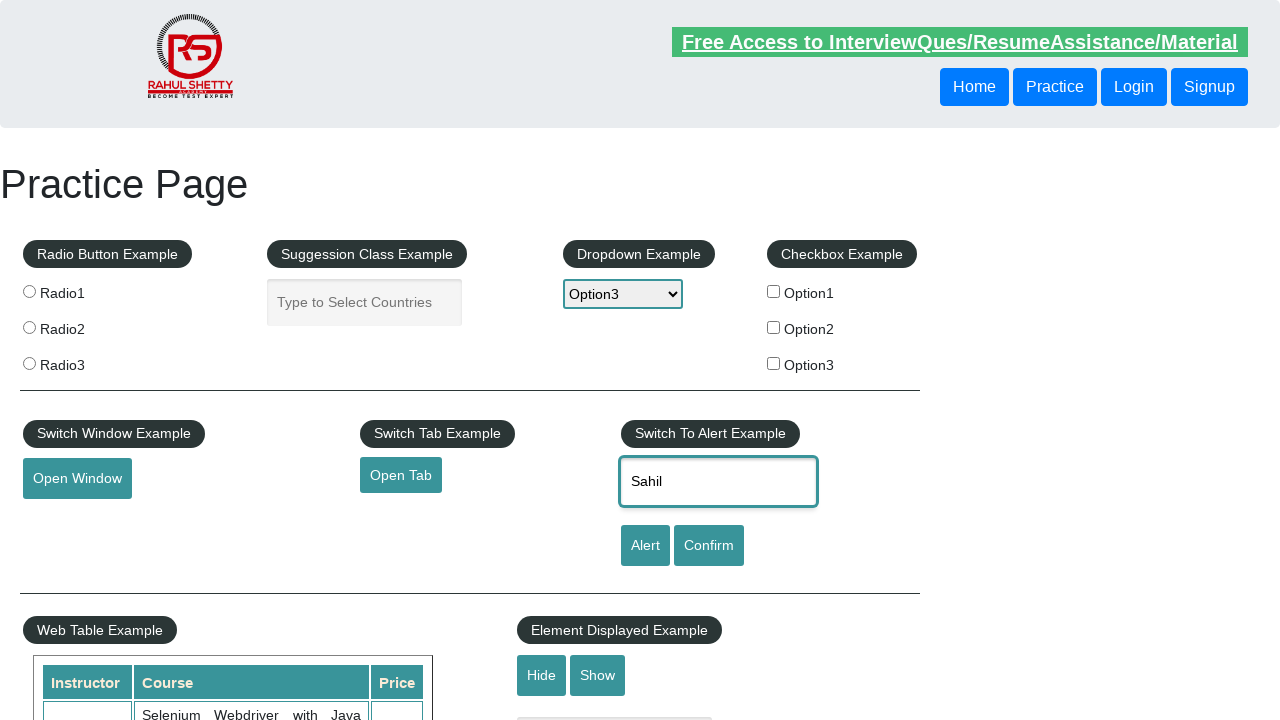

Clicked the alert button to trigger JavaScript alert at (645, 546) on #alertbtn
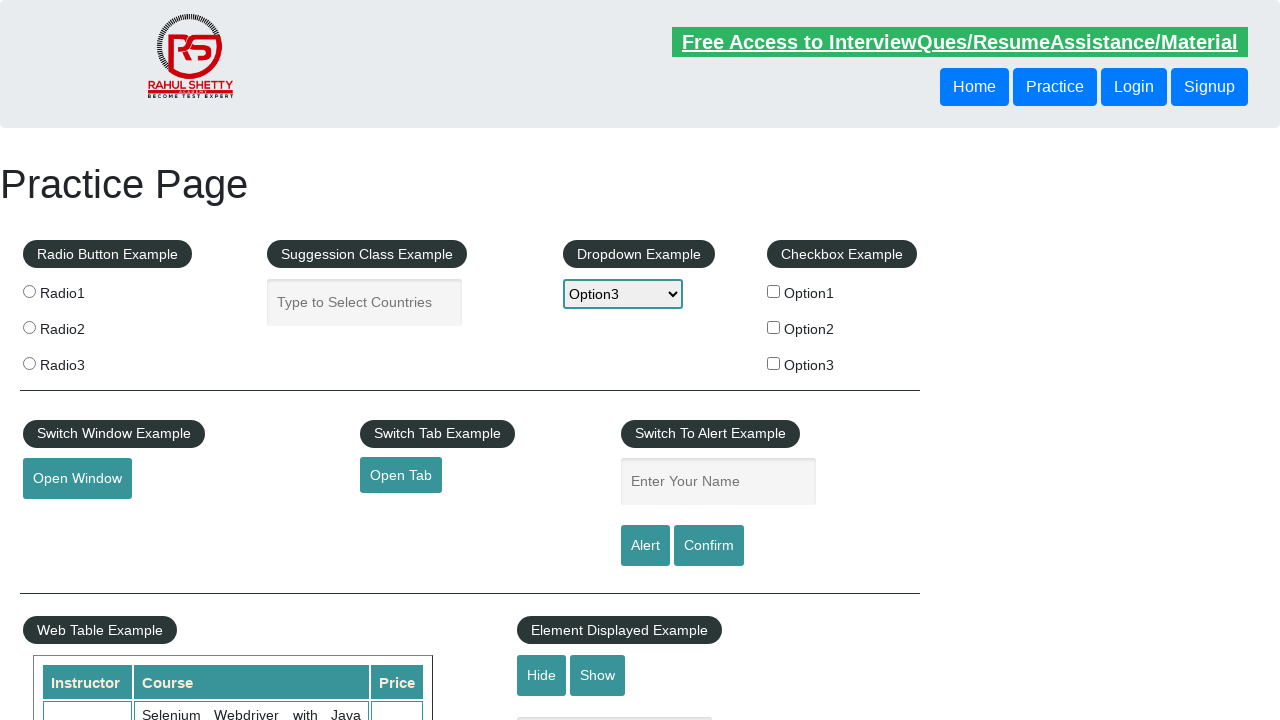

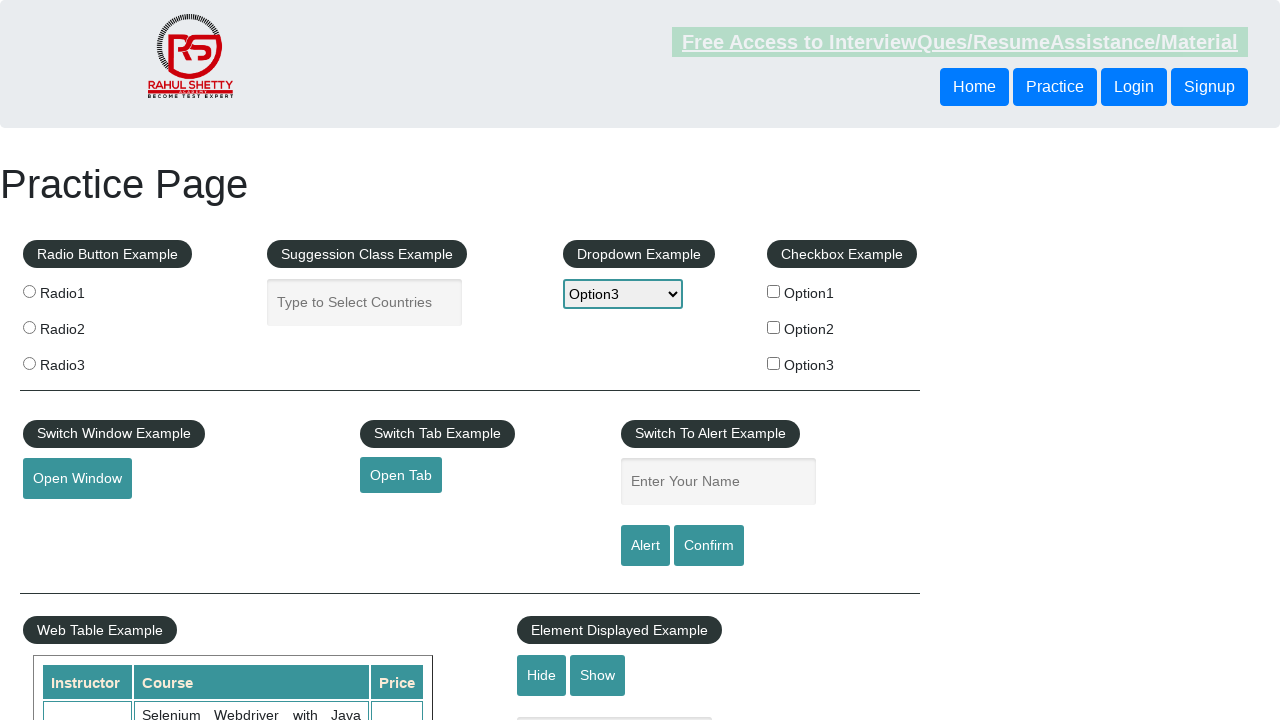